Tests JavaScript alert functionality by clicking the alert button, verifying the alert text, and accepting it

Starting URL: https://the-internet.herokuapp.com/javascript_alerts

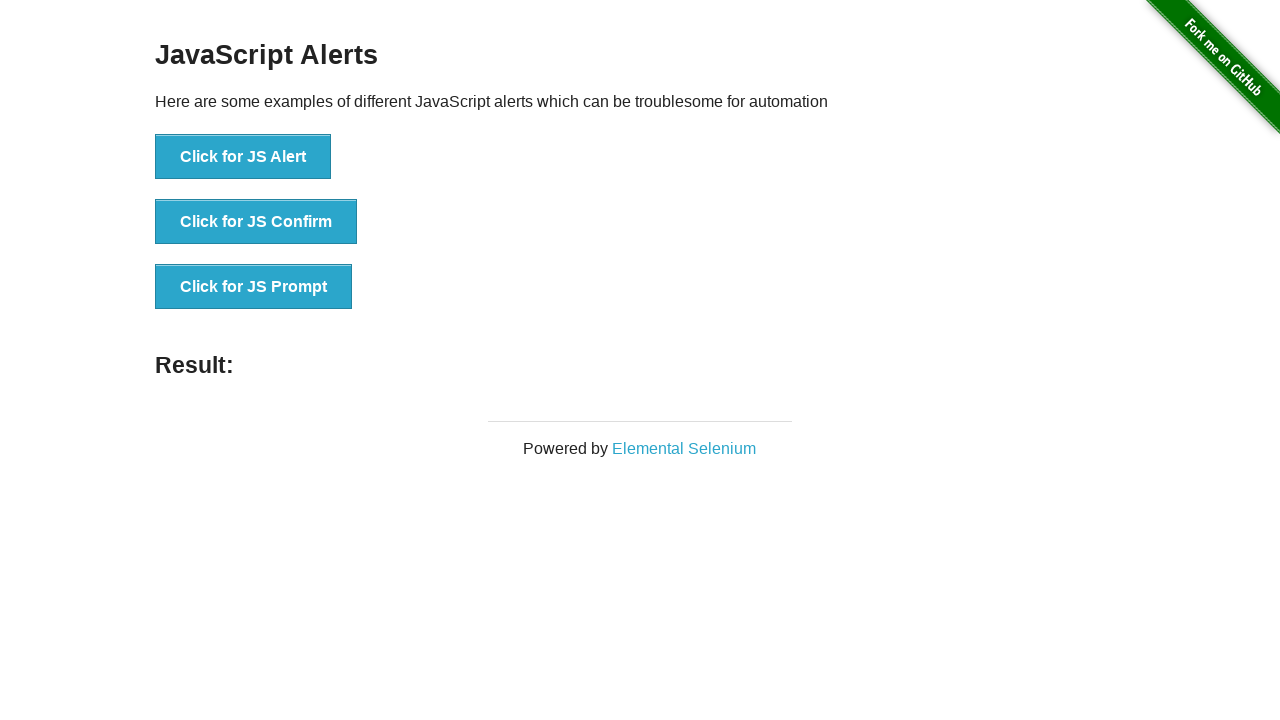

Navigated to JavaScript alerts test page
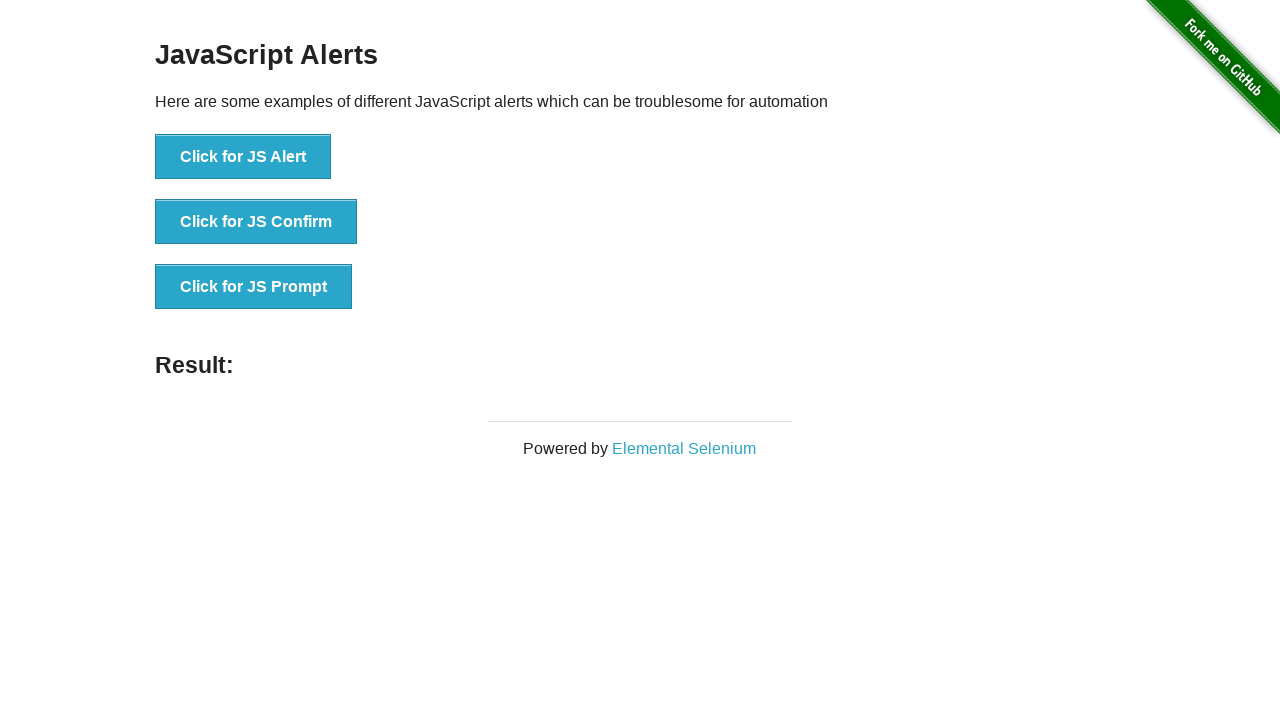

Clicked the 'Click for JS Alert' button at (243, 157) on button:text('Click for JS Alert')
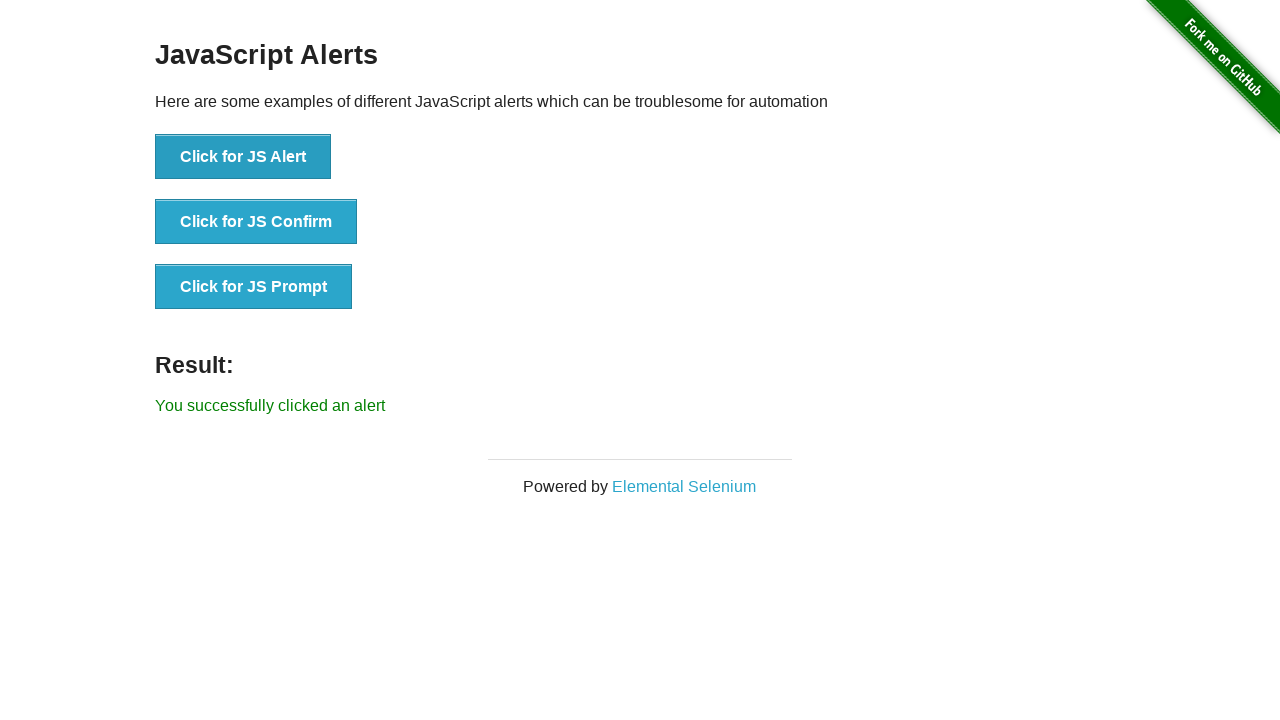

Set up dialog handler to accept alerts
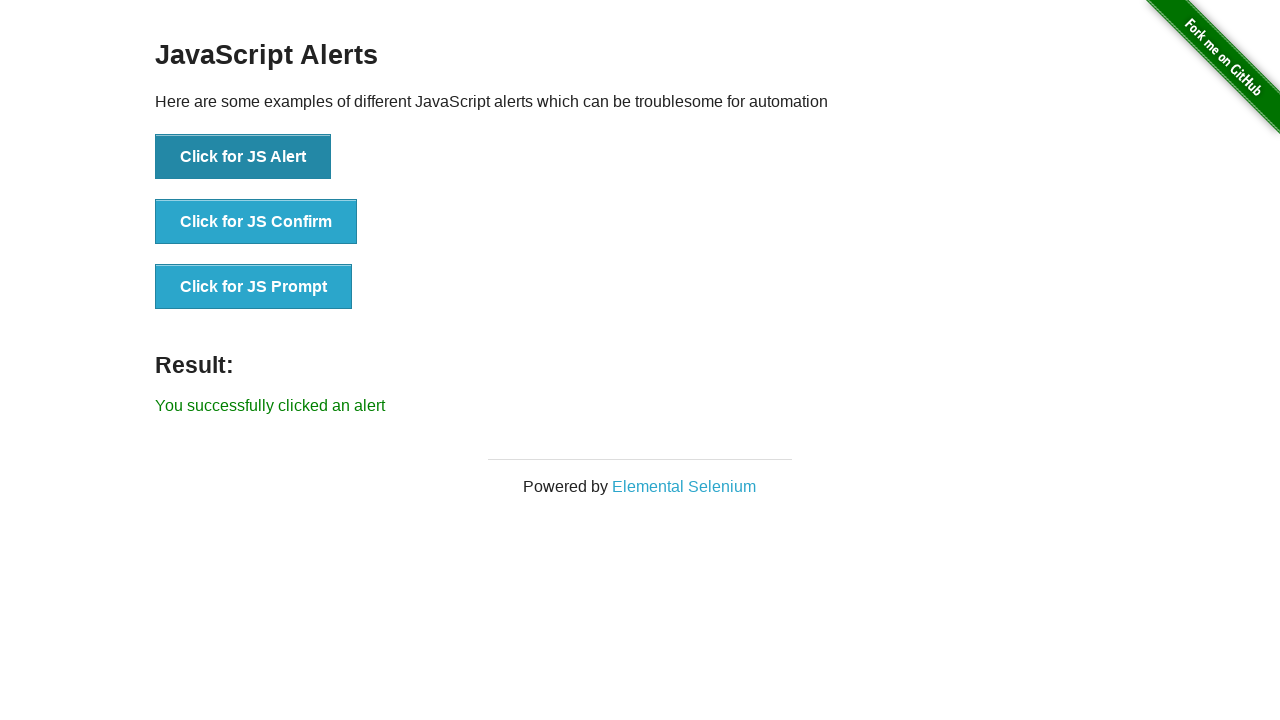

Clicked the 'Click for JS Alert' button again and accepted the alert at (243, 157) on button:text('Click for JS Alert')
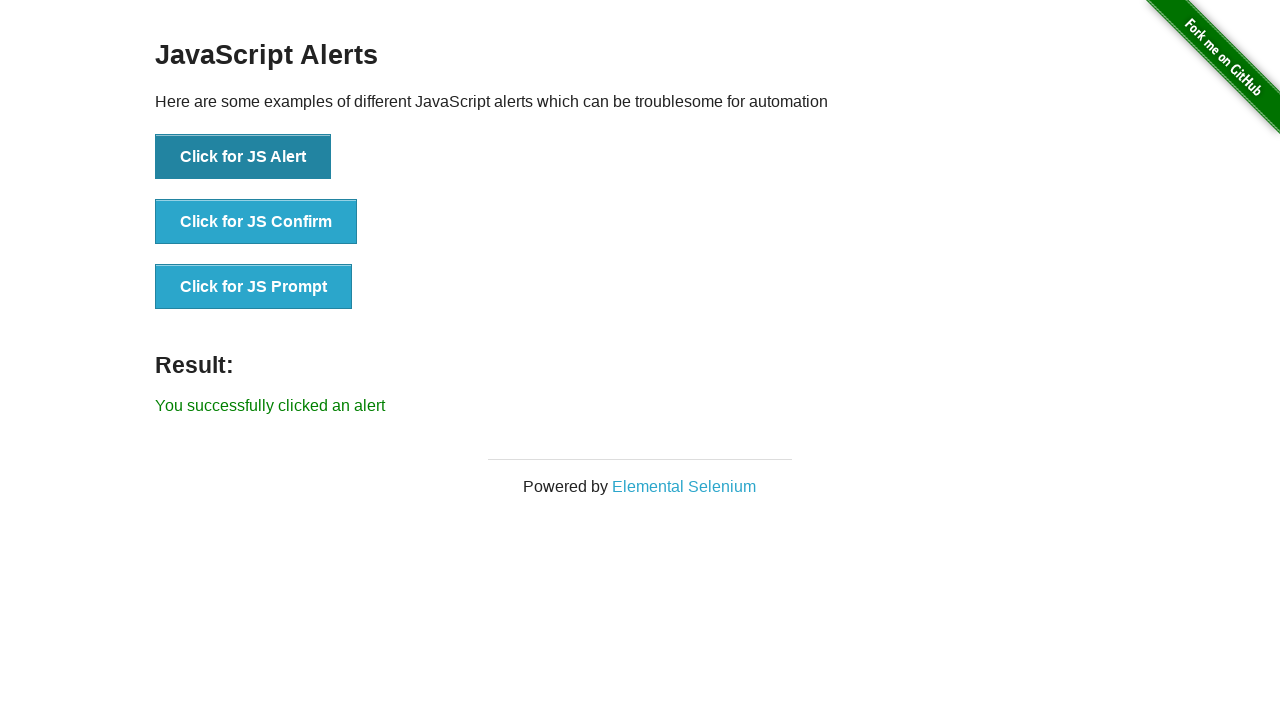

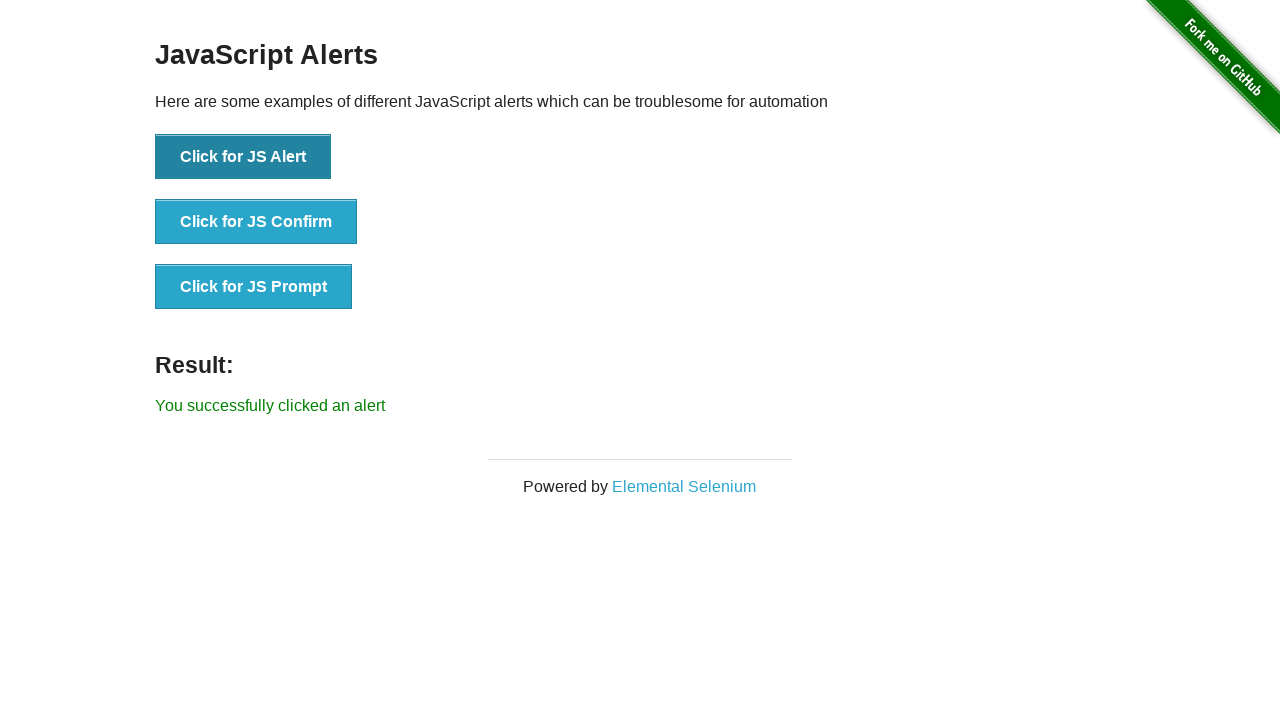